Tests JavaScript scrolling functionality by scrolling to a specific element on the page using scrollIntoView

Starting URL: https://demo.automationtesting.in/Register.html

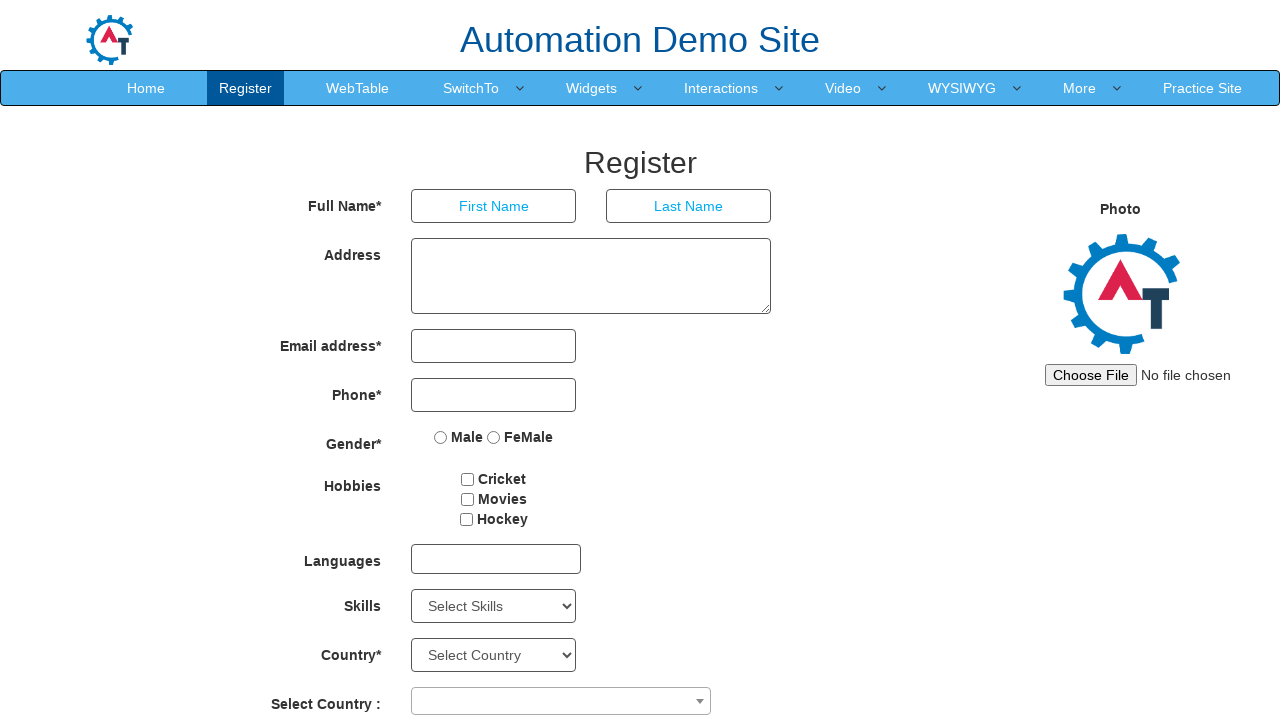

Scrolled to submit button element using scrollIntoView
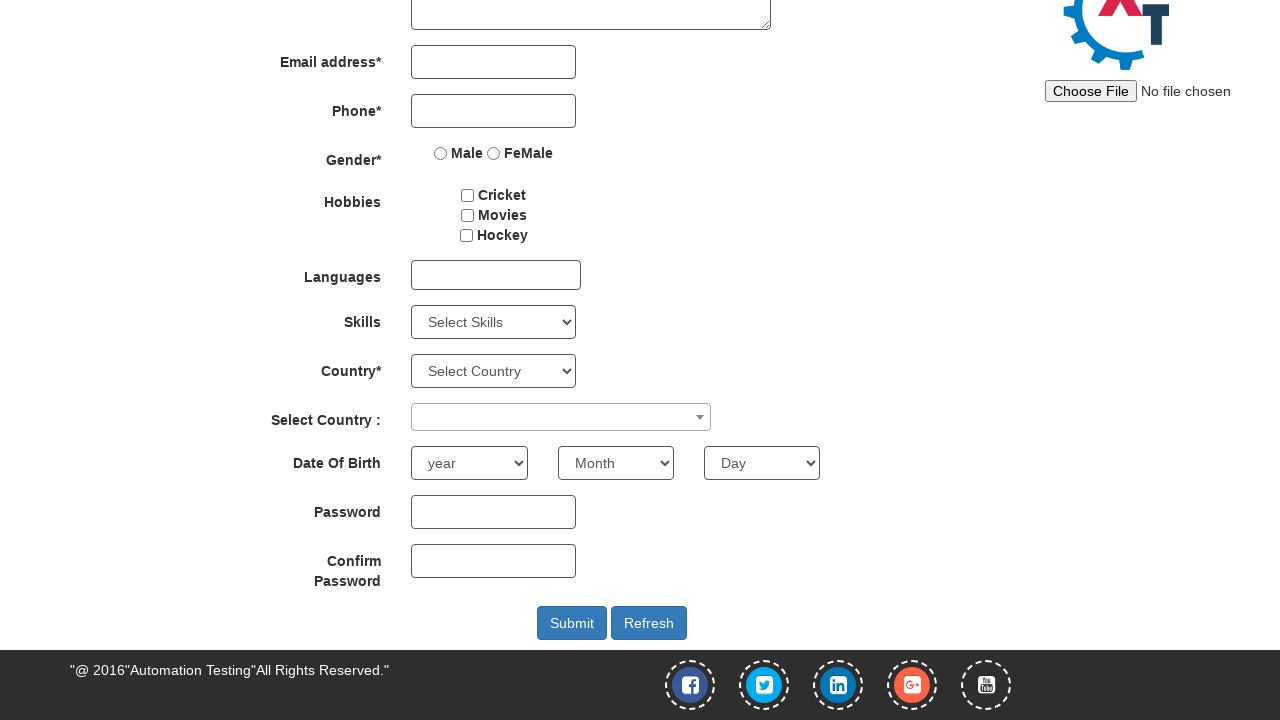

Submit button is now visible after scrolling
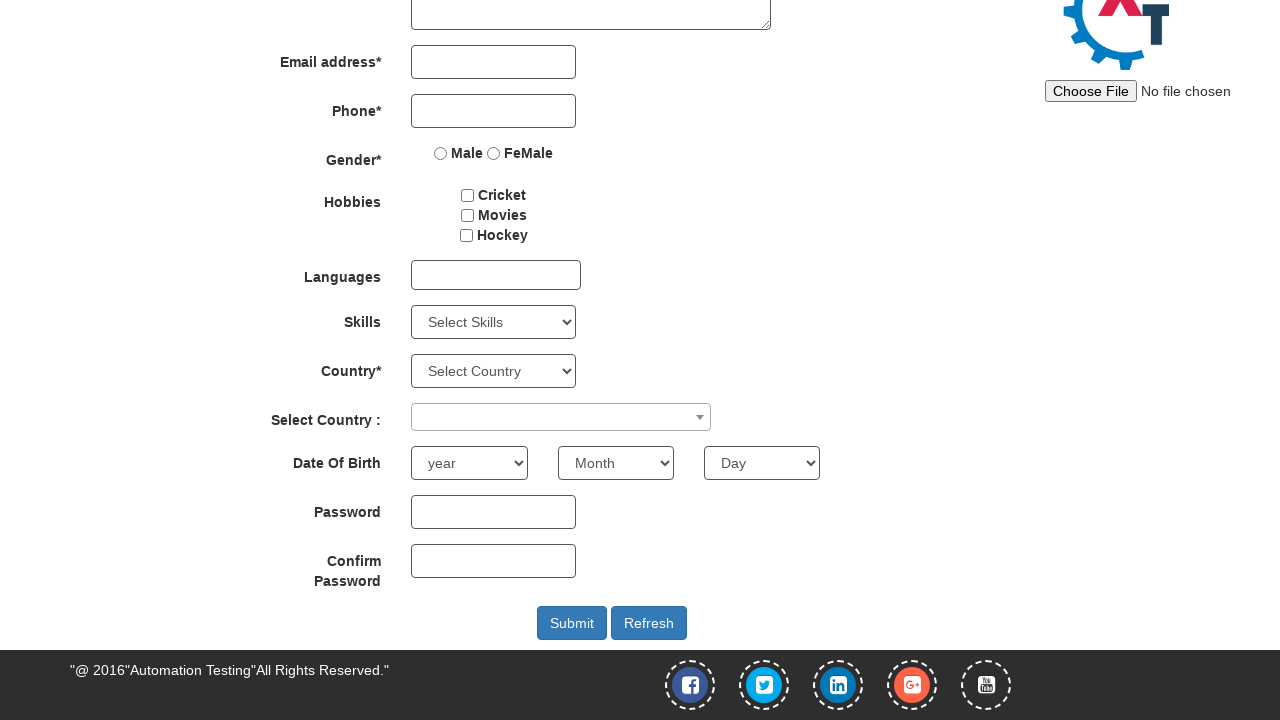

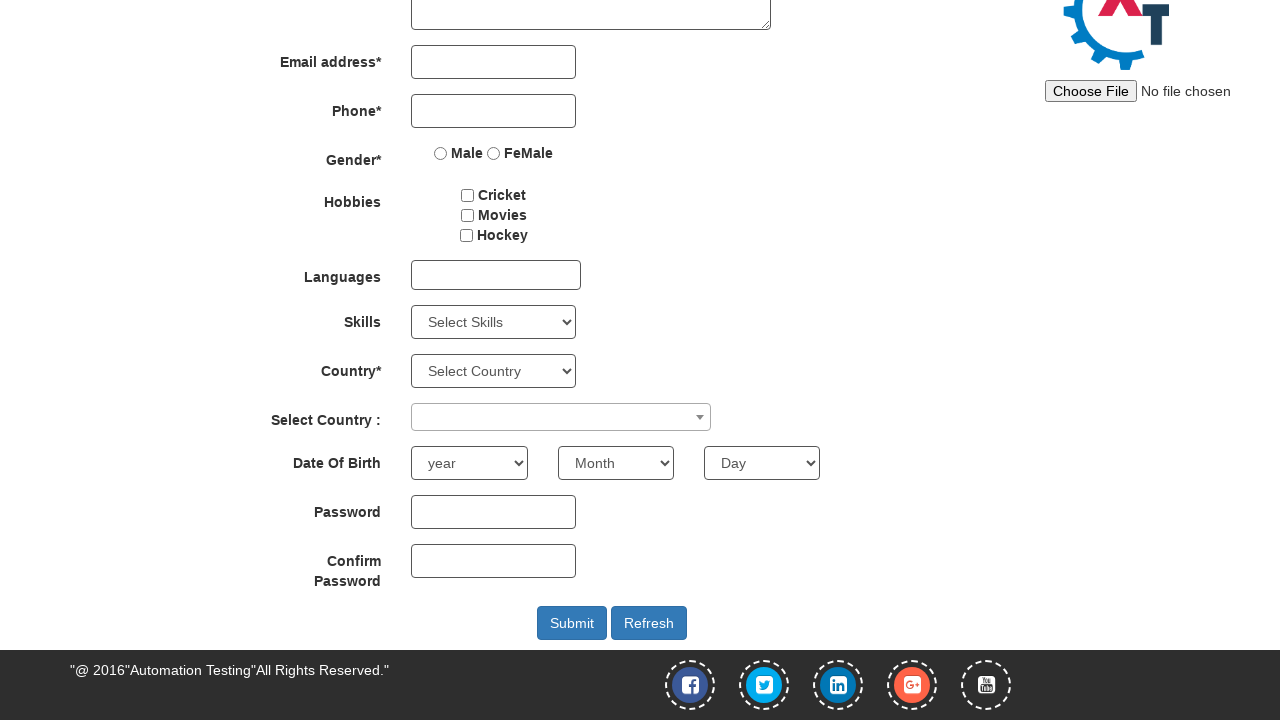